Navigates to a Selenium practice page and clicks on the "About Us" link after waiting for it to be visible

Starting URL: https://vctcpune.com/selenium/practice.html

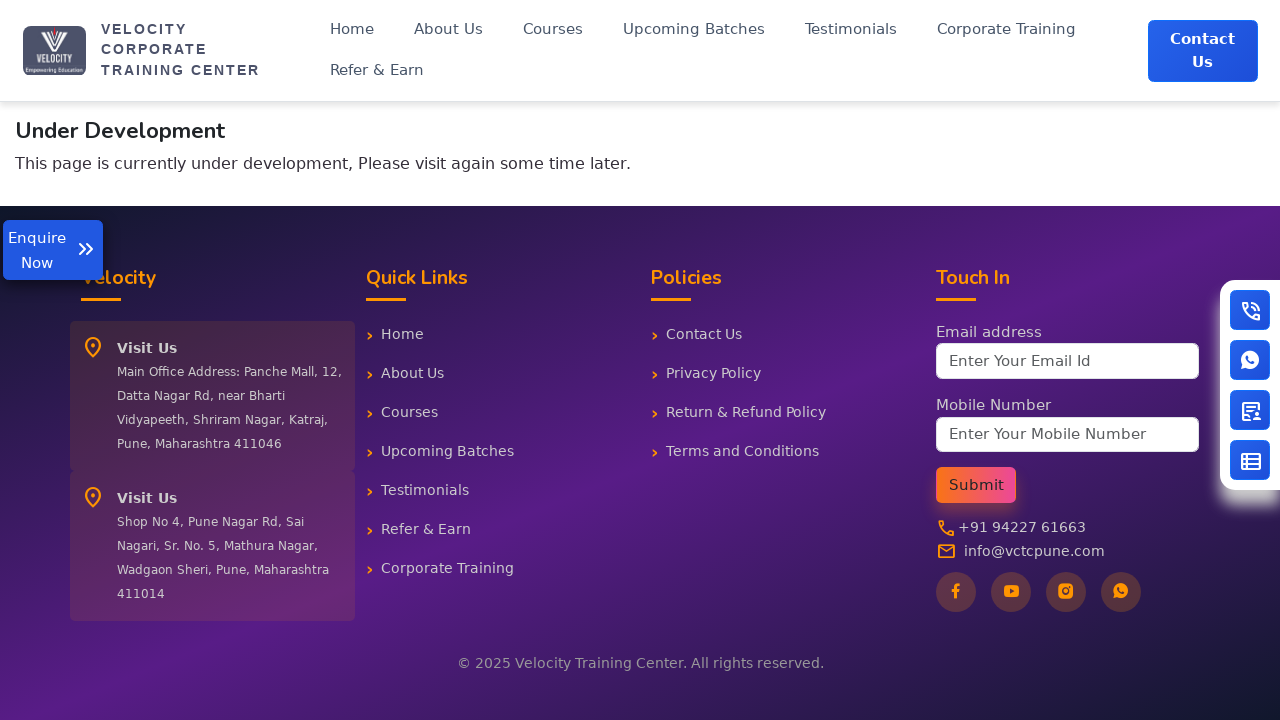

Navigated to Selenium practice page
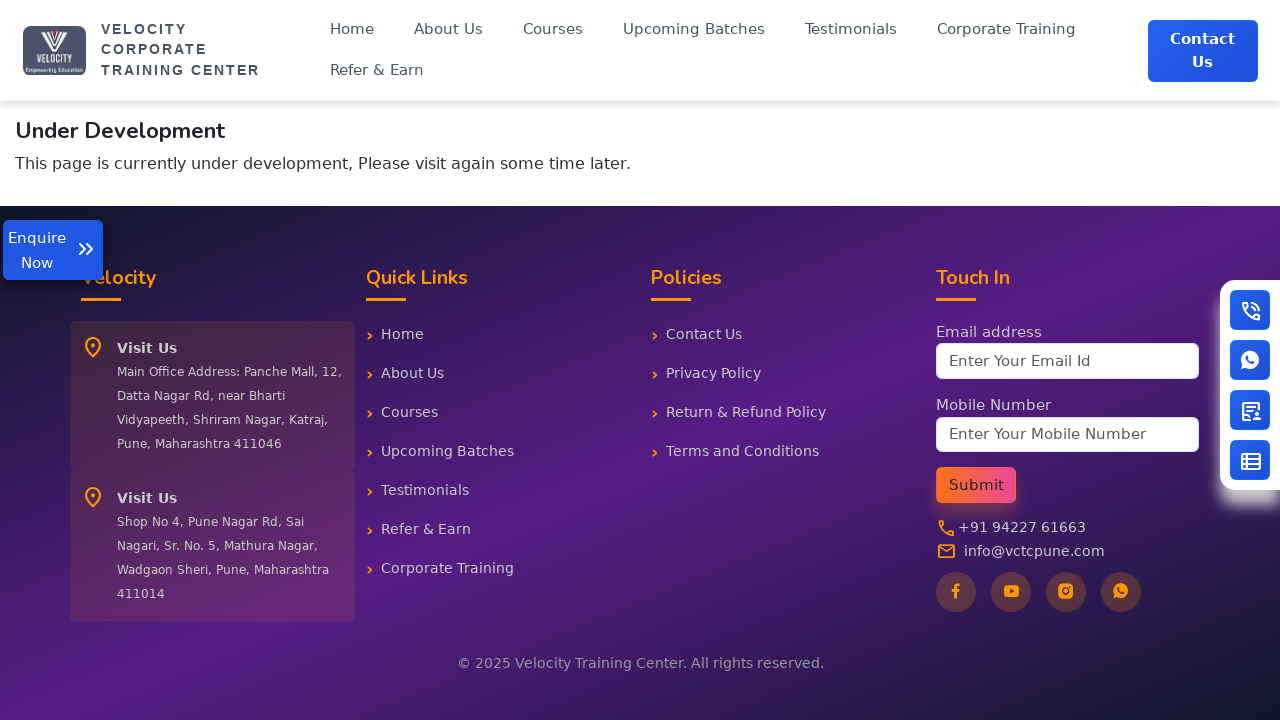

Located the About Us link element
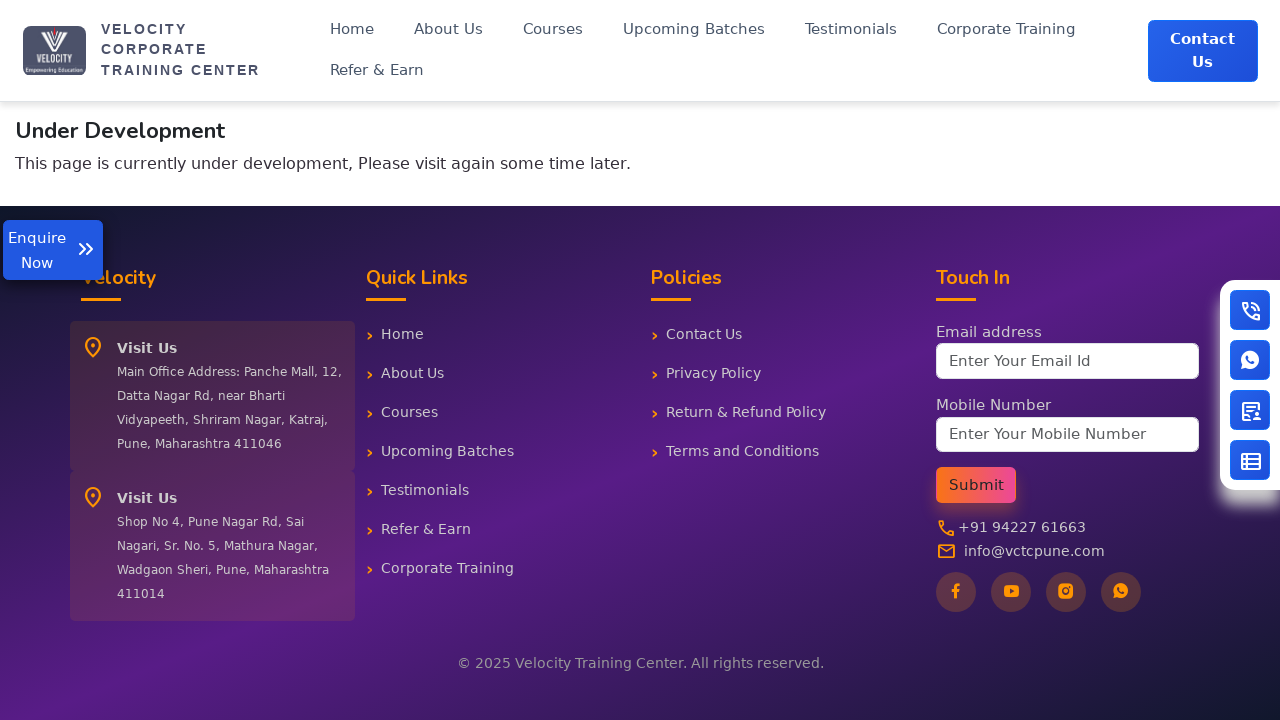

Waited for About Us link to become visible
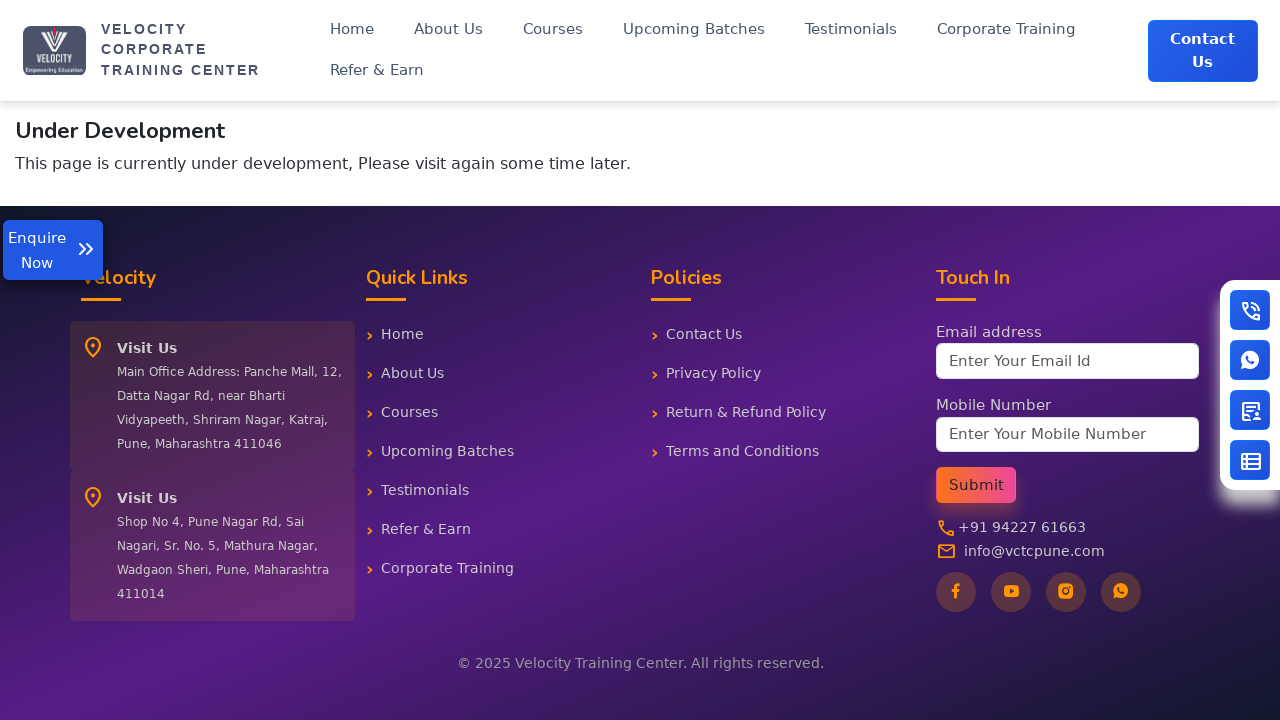

Clicked on the About Us link at (448, 30) on xpath=(//a[text()='About Us'])[1]
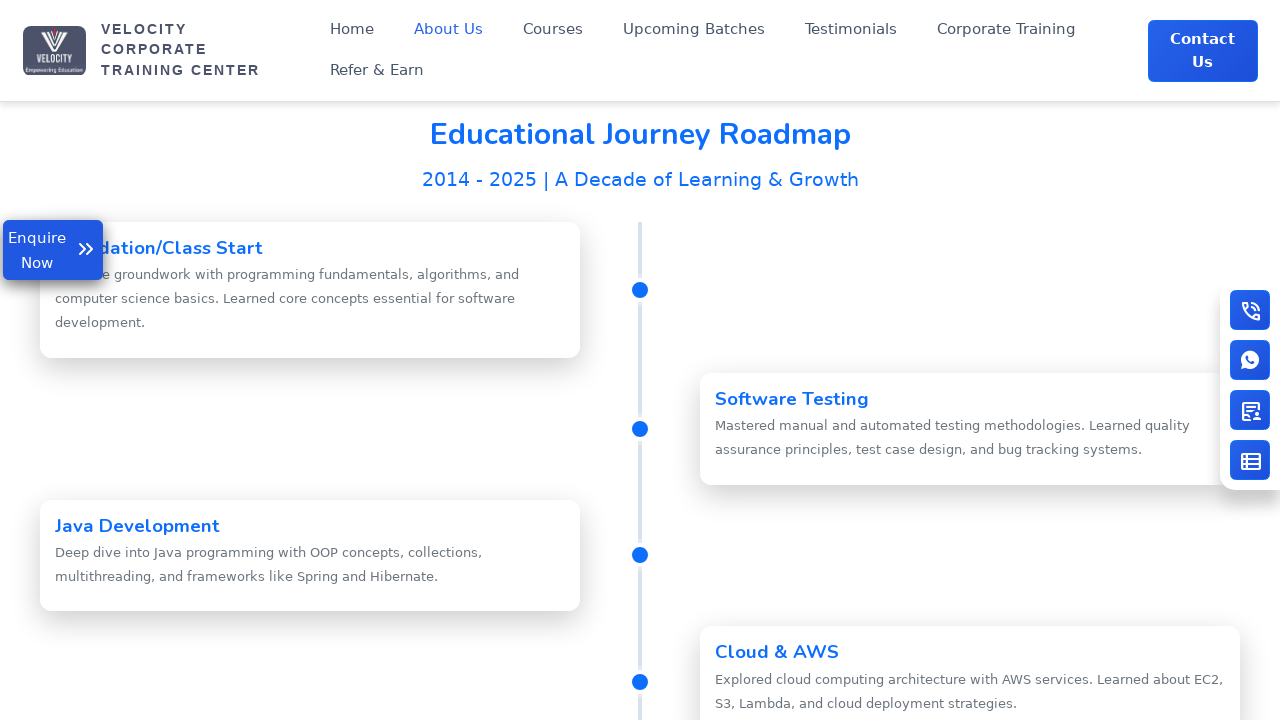

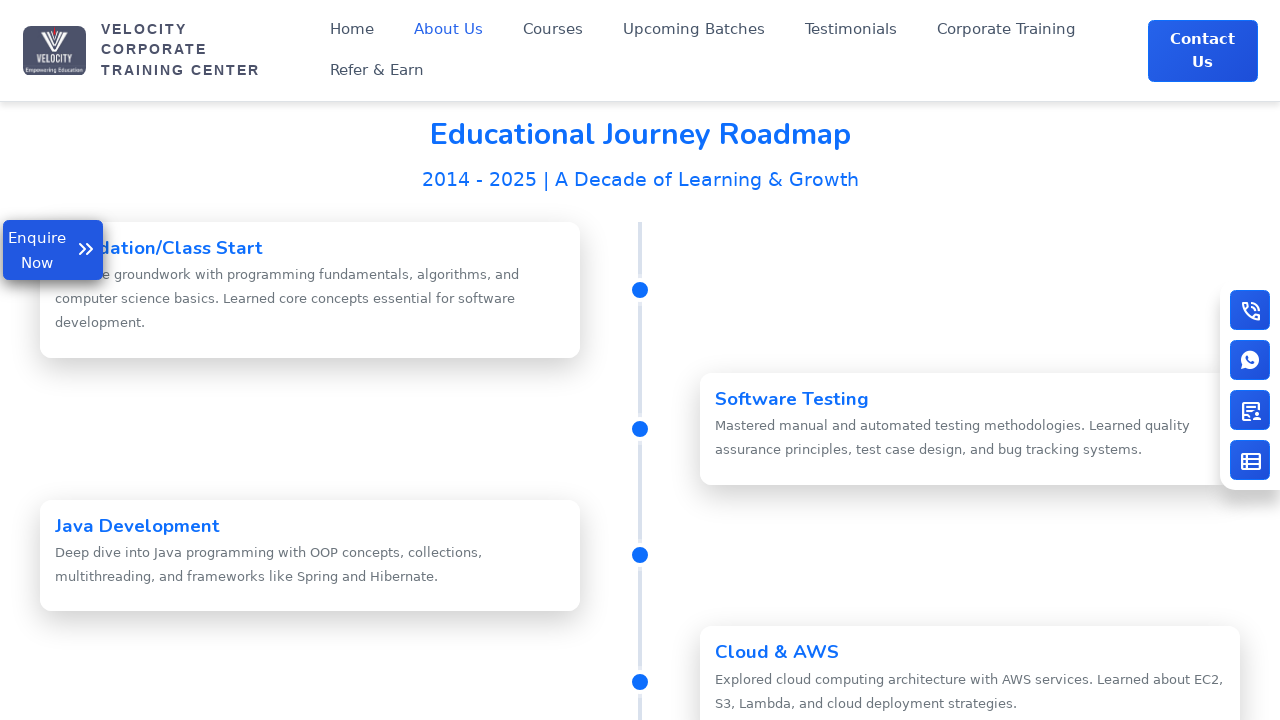